Tests opening multiple links from the footer section in new tabs and retrieving their titles

Starting URL: https://rahulshettyacademy.com/AutomationPractice/

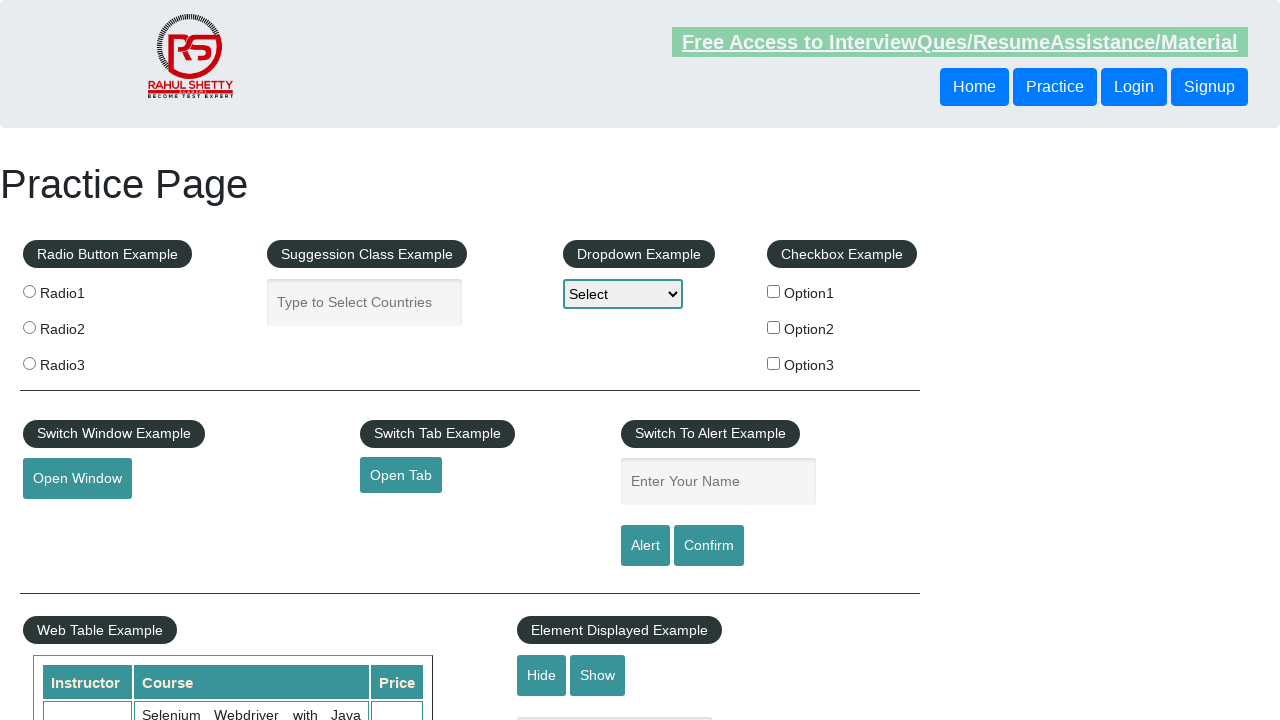

Counted total links on the page
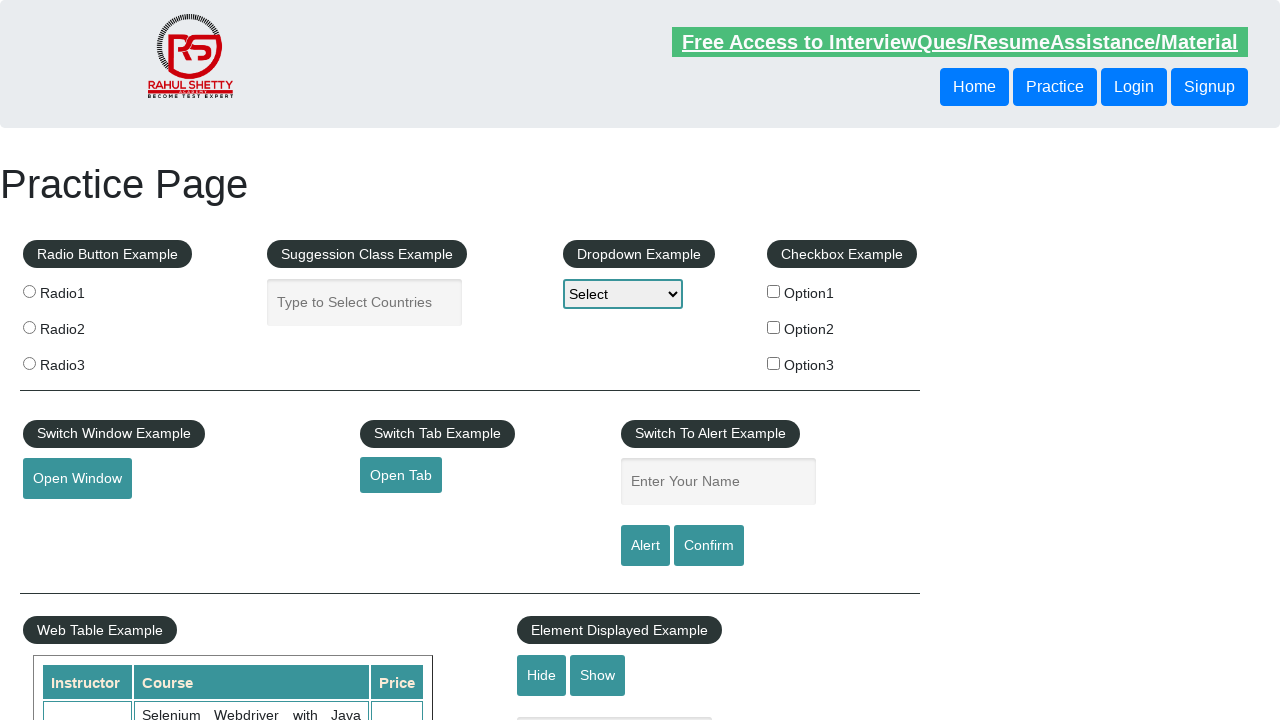

Located footer element with id 'gf-BIG'
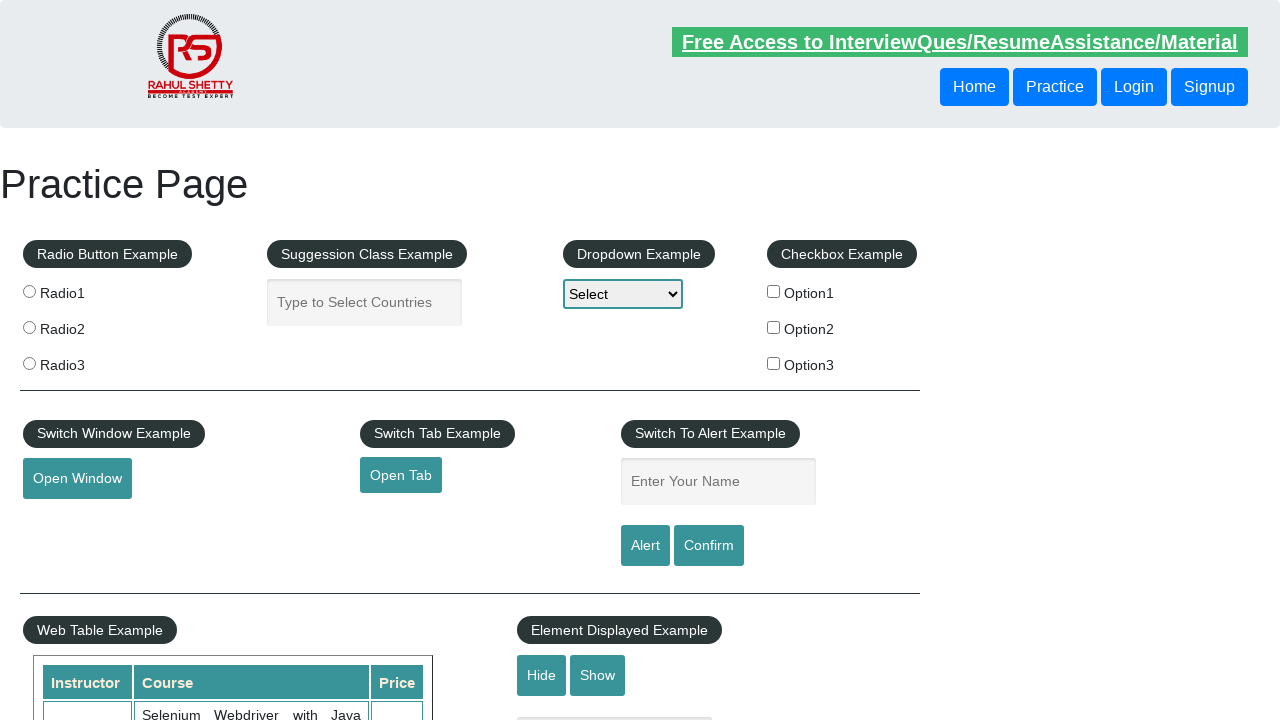

Located first column in footer table
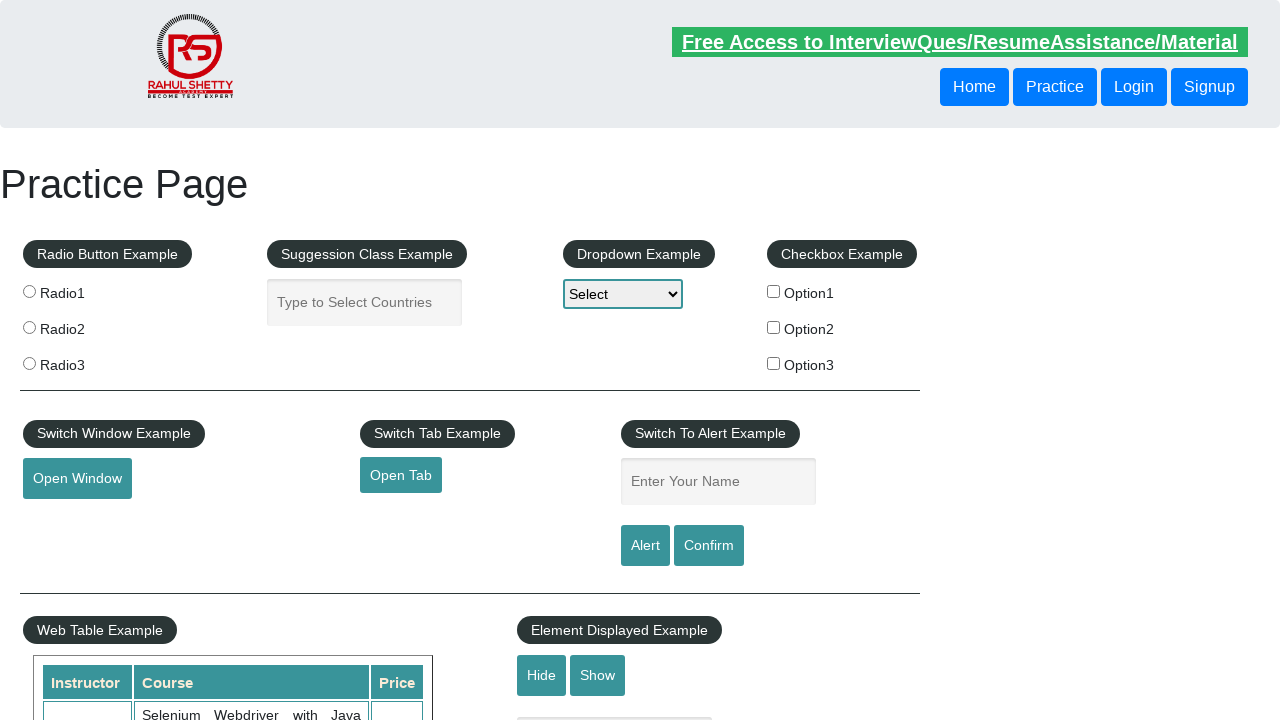

Retrieved all links from footer column
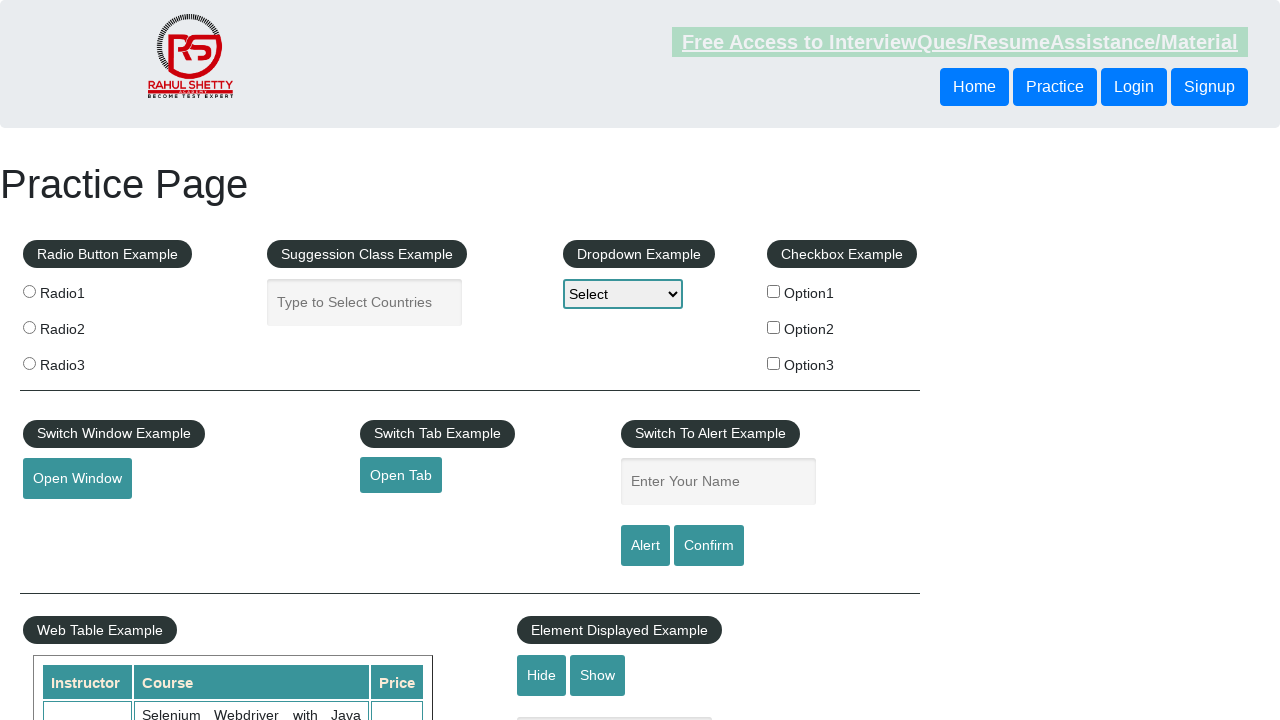

Selected link at index 1
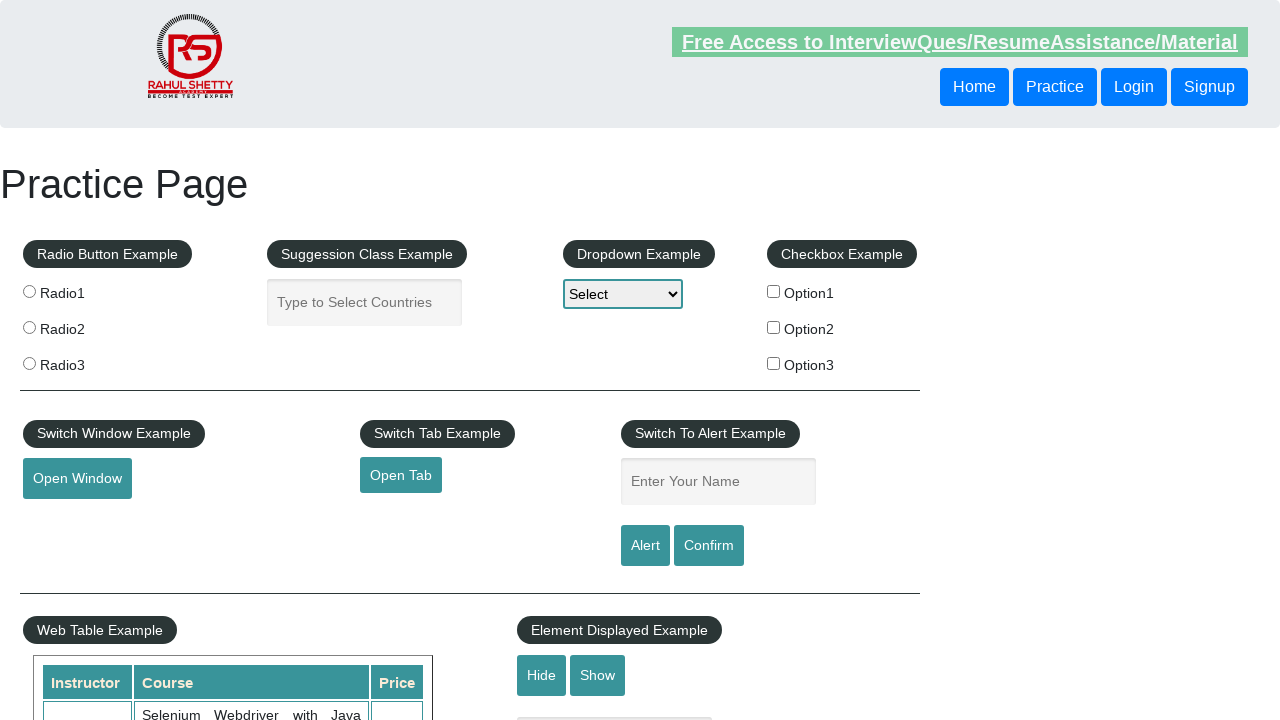

Retrieved href attribute from link at index 1
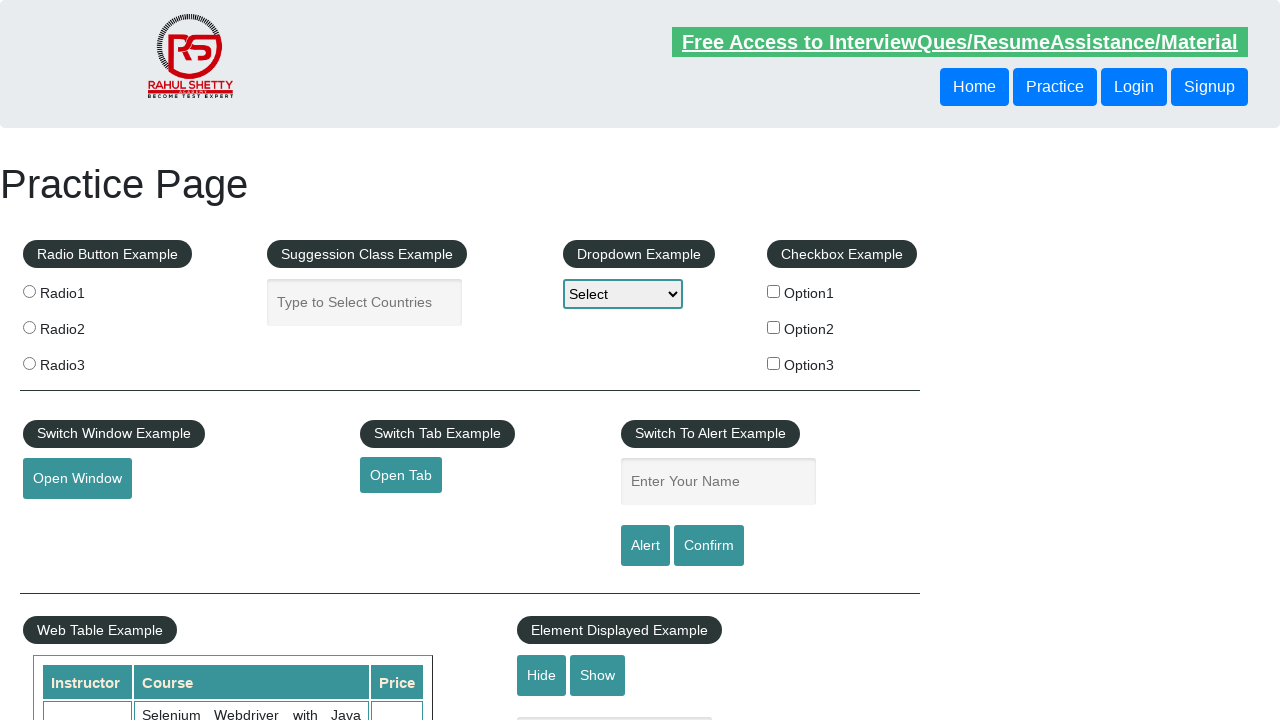

Opened link in new tab using Ctrl+Click at index 1 at (68, 520) on #gf-BIG >> xpath=//table/tbody/tr/td[1]/ul >> a >> nth=1
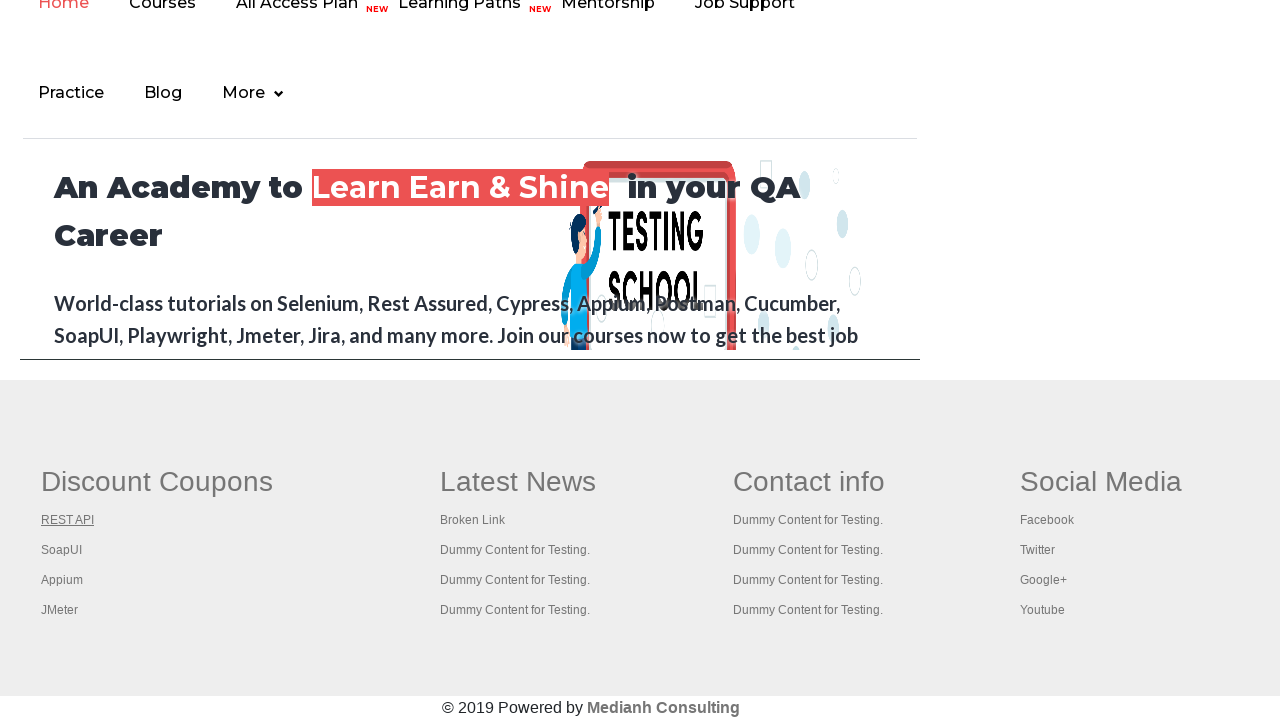

Waited for new page to fully load at index 1
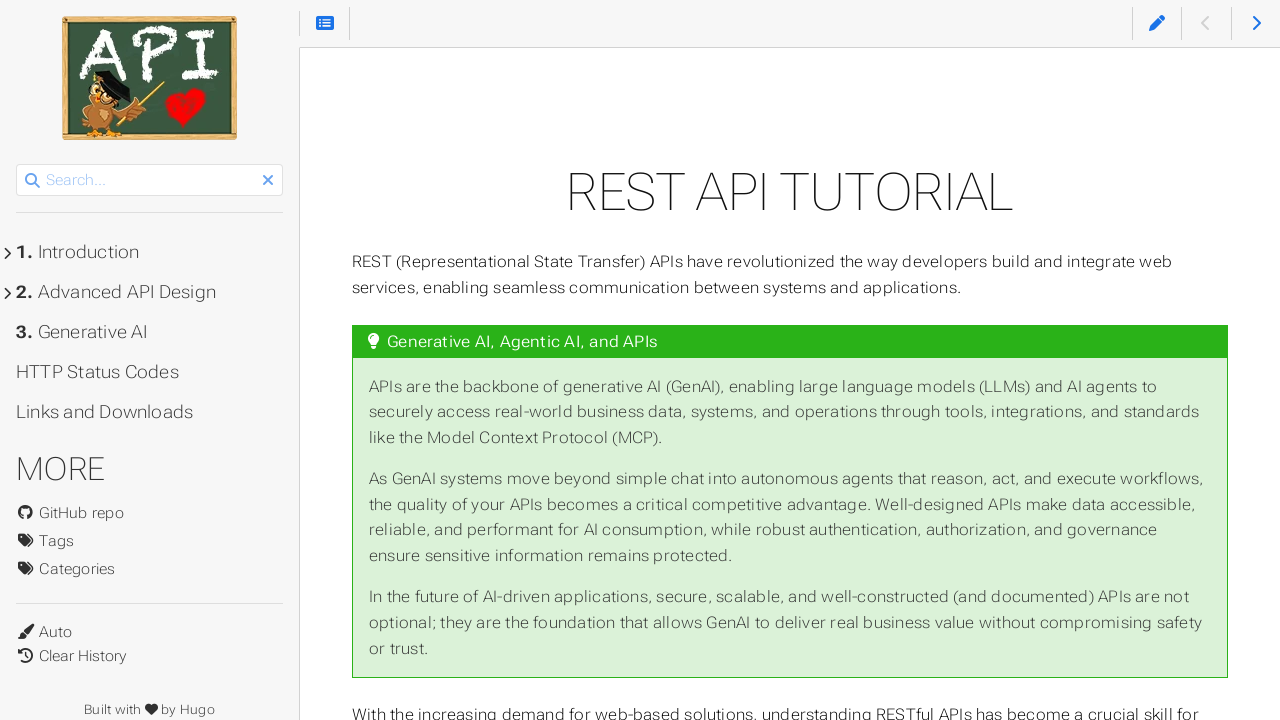

Retrieved page title: 'REST API Tutorial'
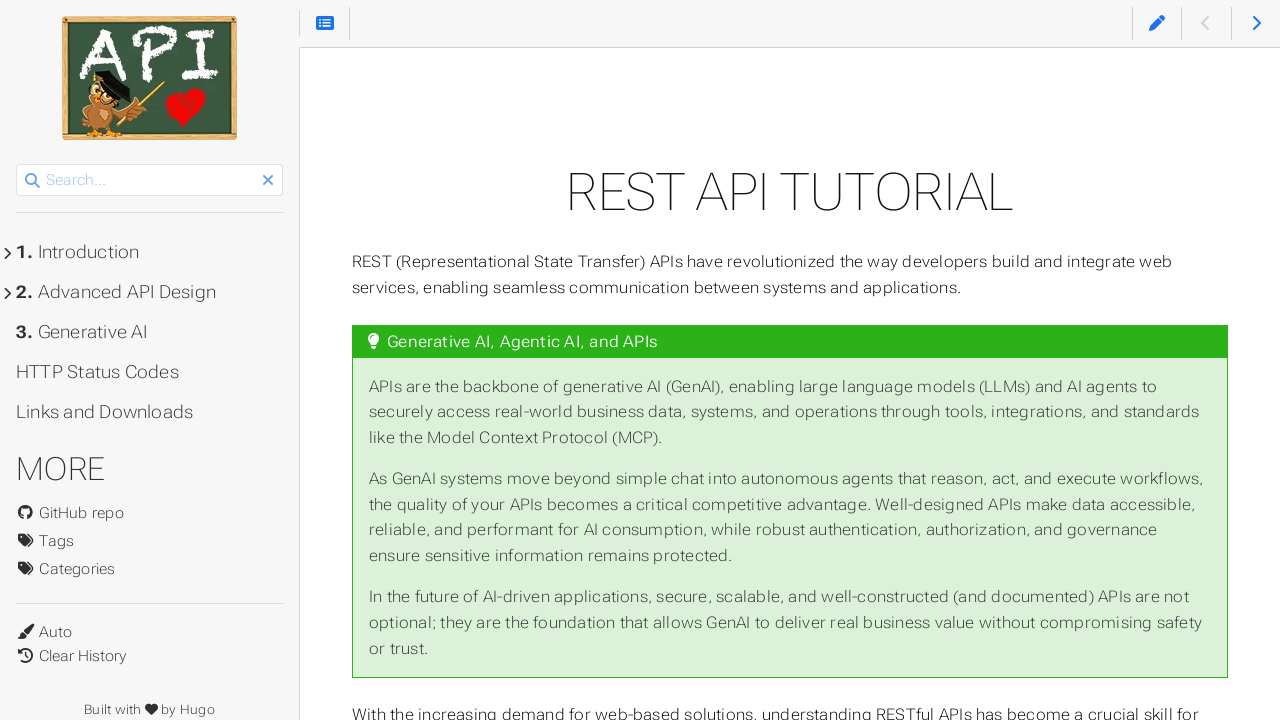

Closed new tab at index 1
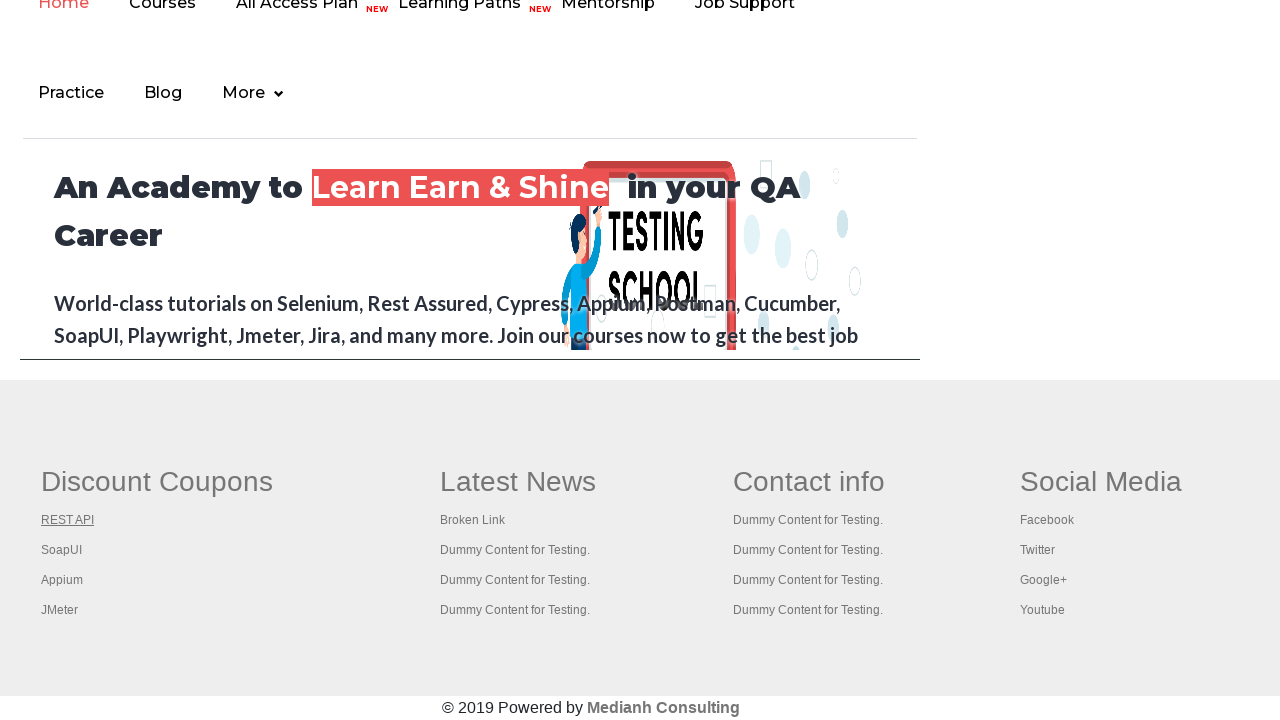

Selected link at index 2
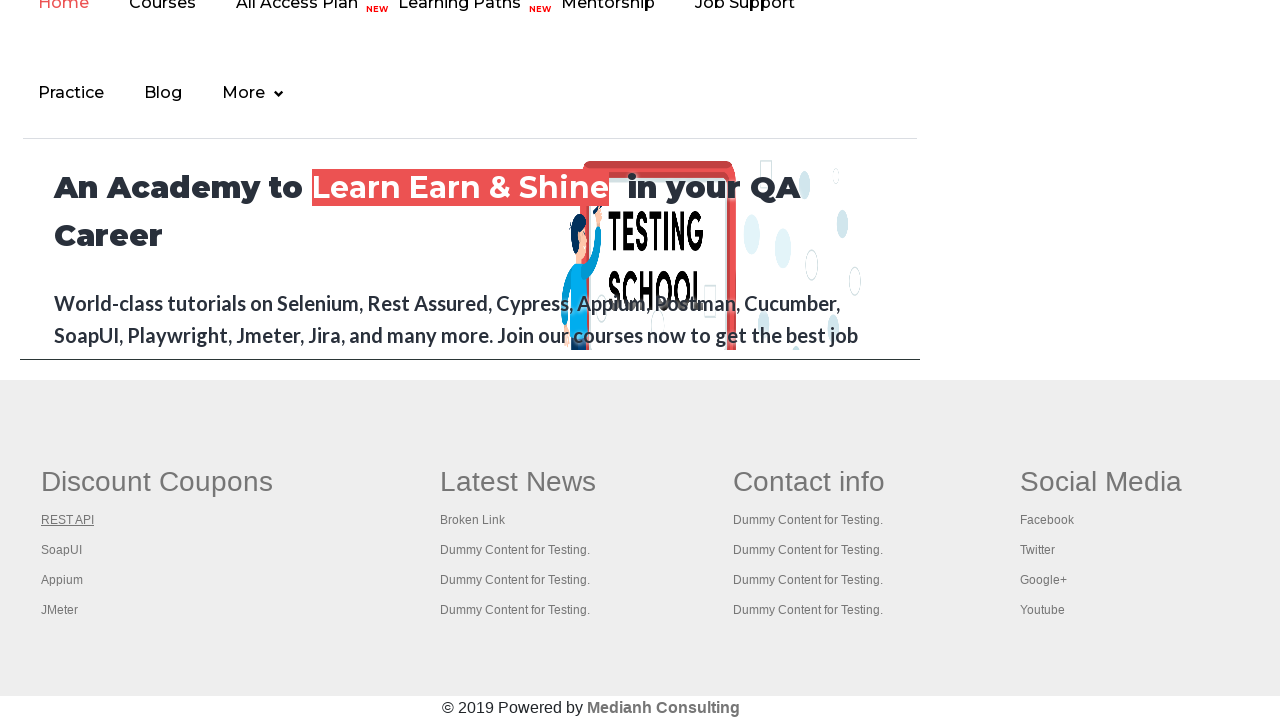

Retrieved href attribute from link at index 2
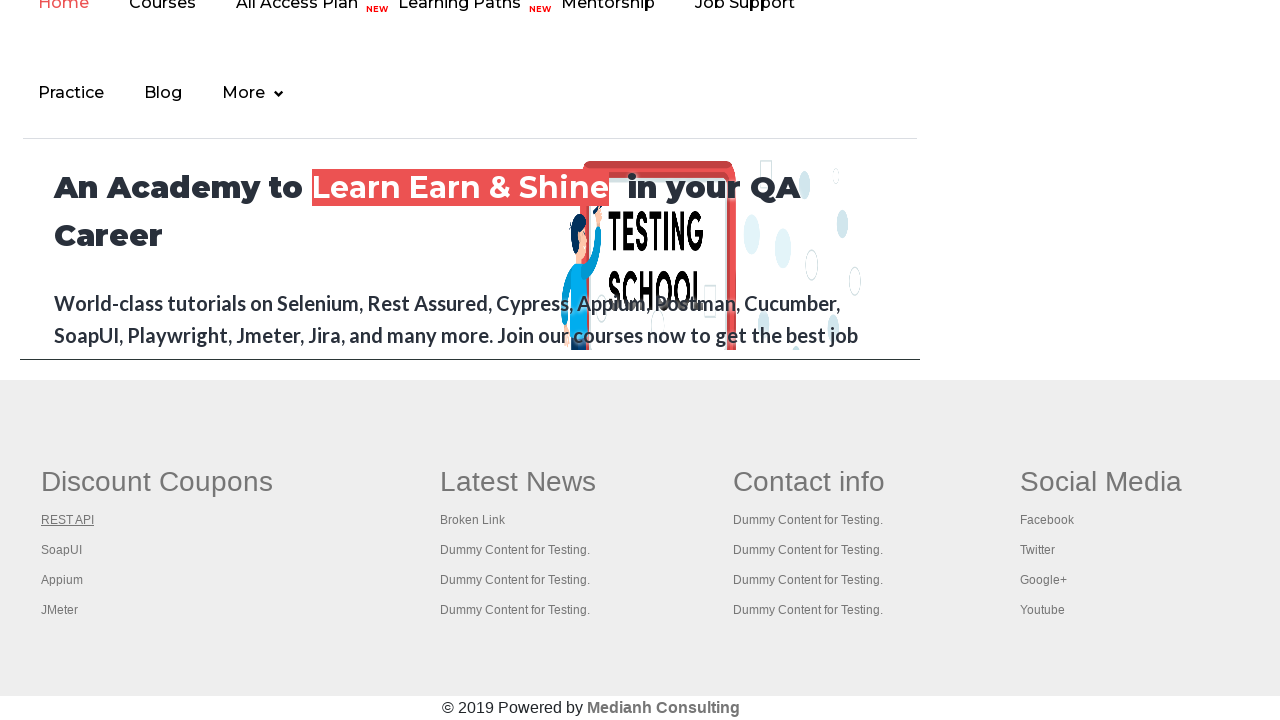

Opened link in new tab using Ctrl+Click at index 2 at (62, 550) on #gf-BIG >> xpath=//table/tbody/tr/td[1]/ul >> a >> nth=2
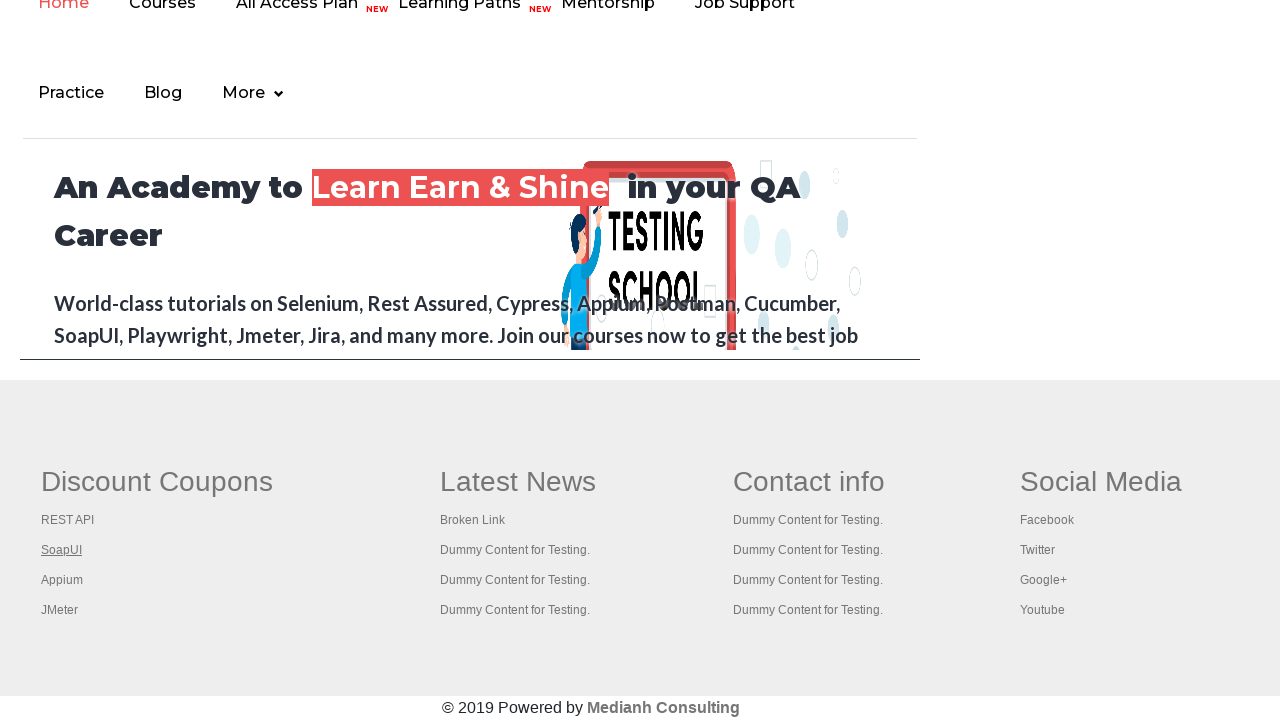

Waited for new page to fully load at index 2
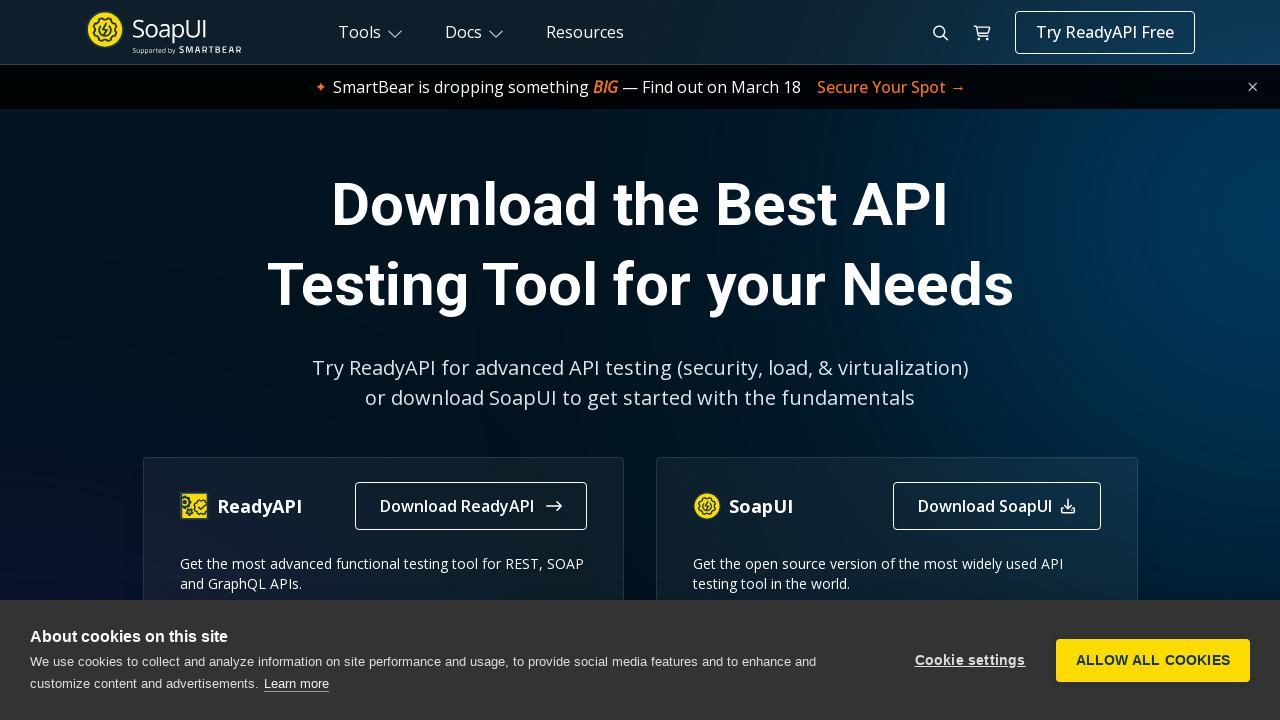

Retrieved page title: 'The World’s Most Popular API Testing Tool | SoapUI'
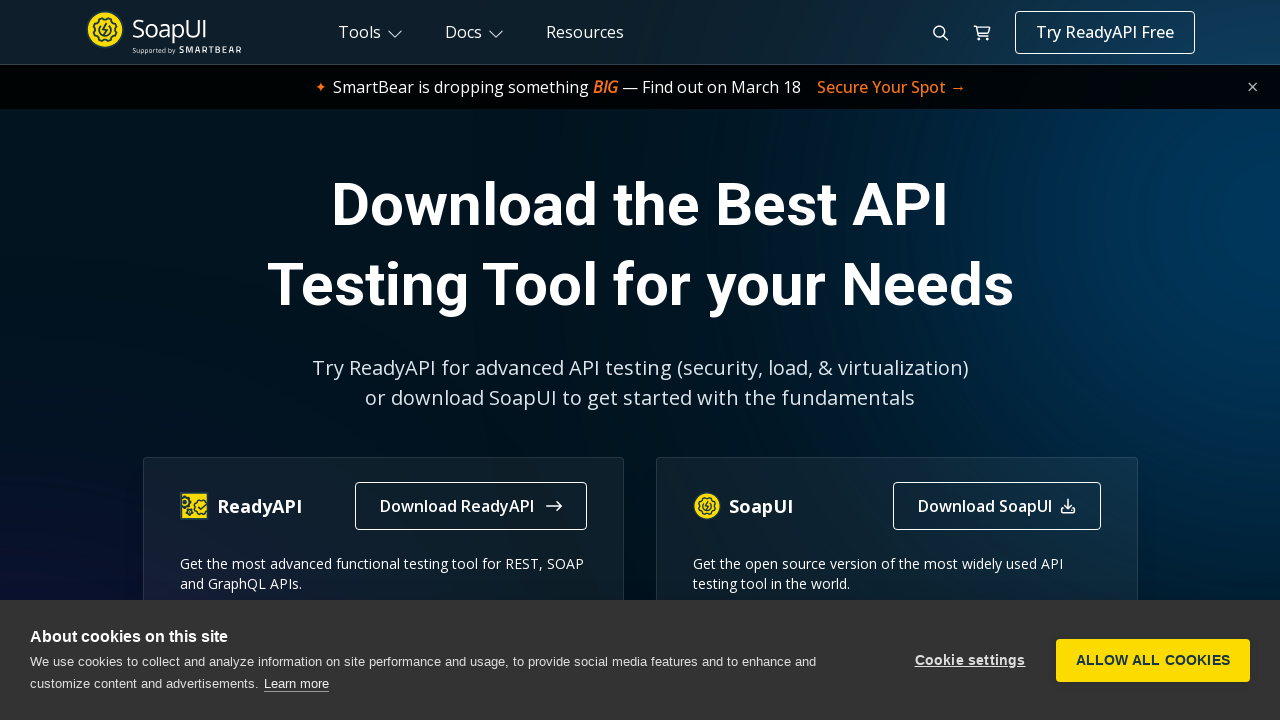

Closed new tab at index 2
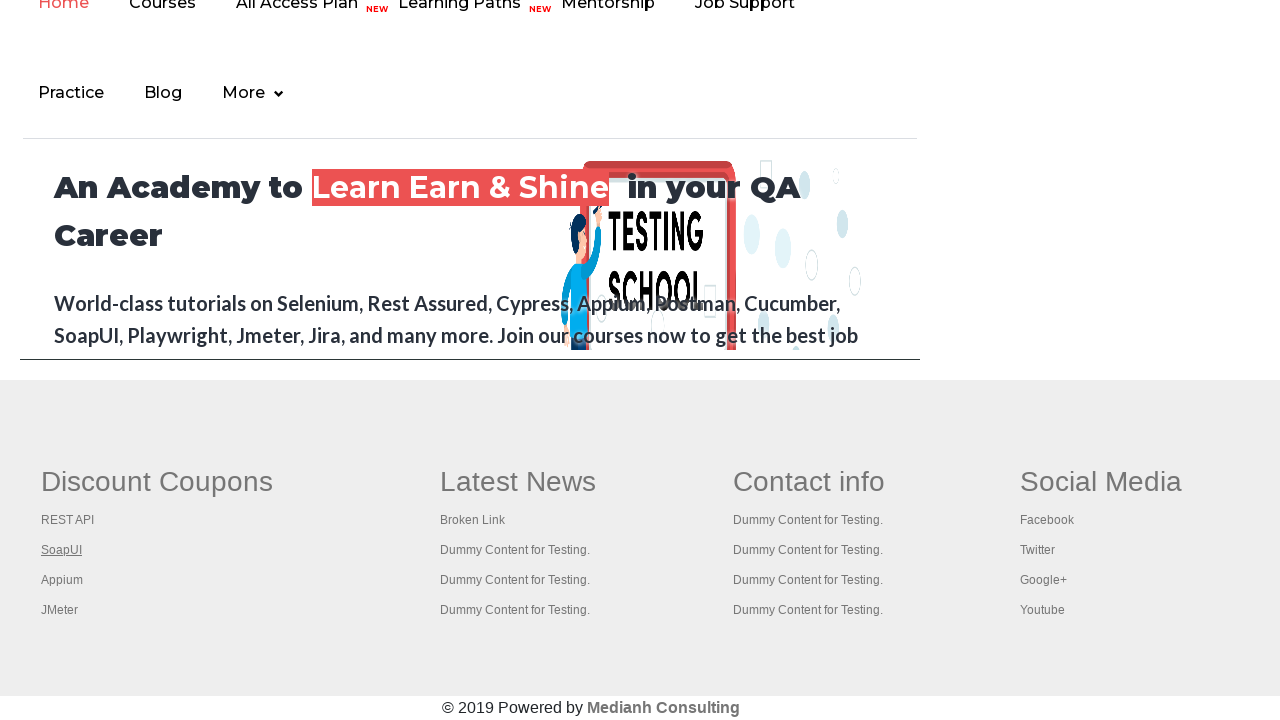

Selected link at index 3
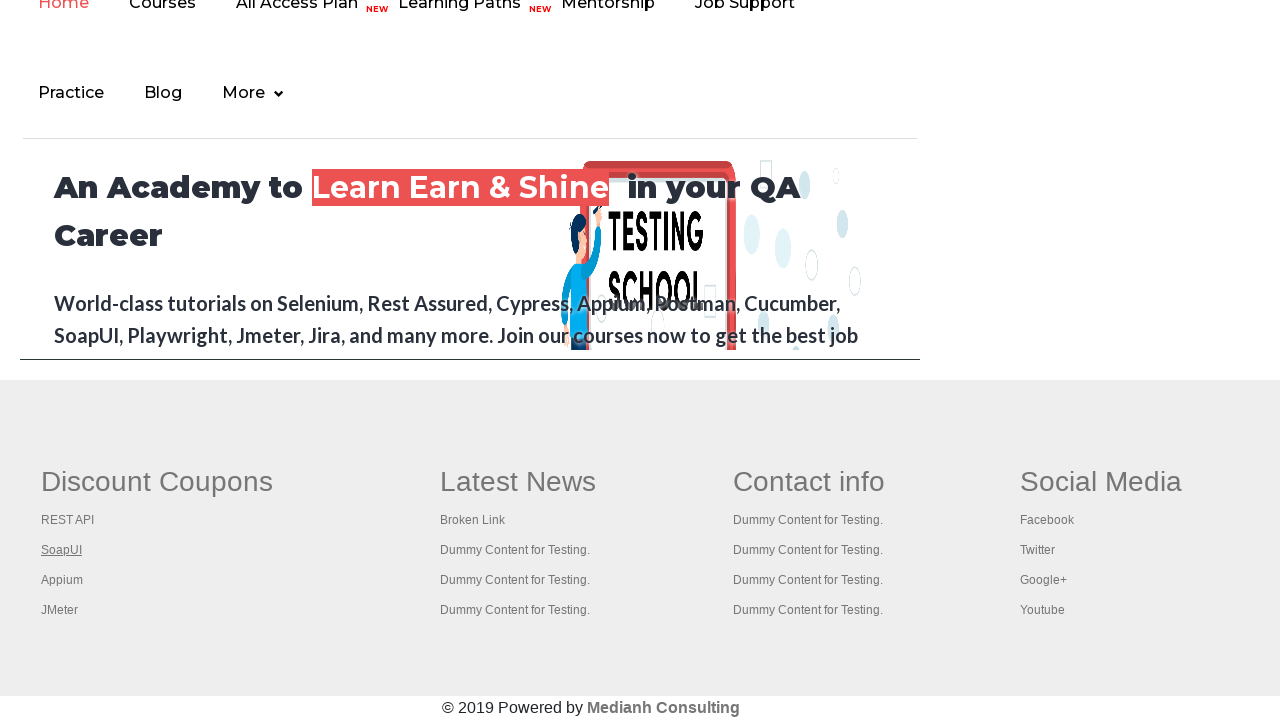

Retrieved href attribute from link at index 3
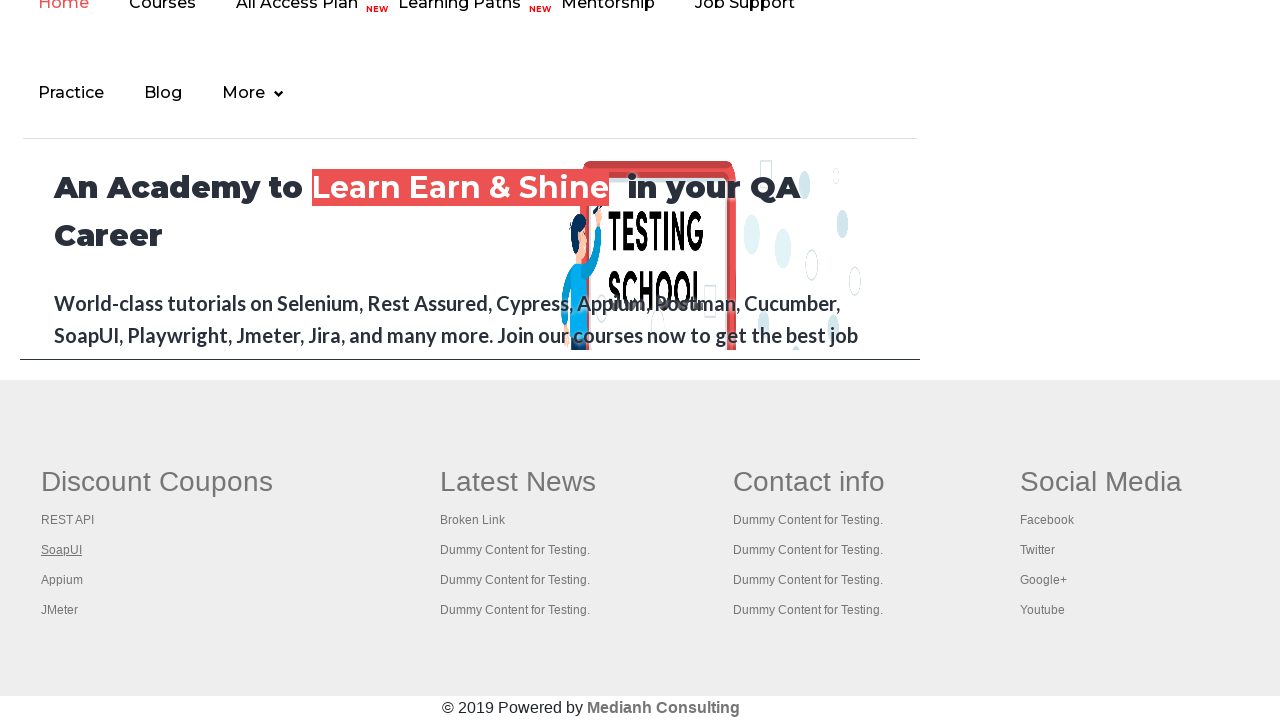

Opened link in new tab using Ctrl+Click at index 3 at (62, 580) on #gf-BIG >> xpath=//table/tbody/tr/td[1]/ul >> a >> nth=3
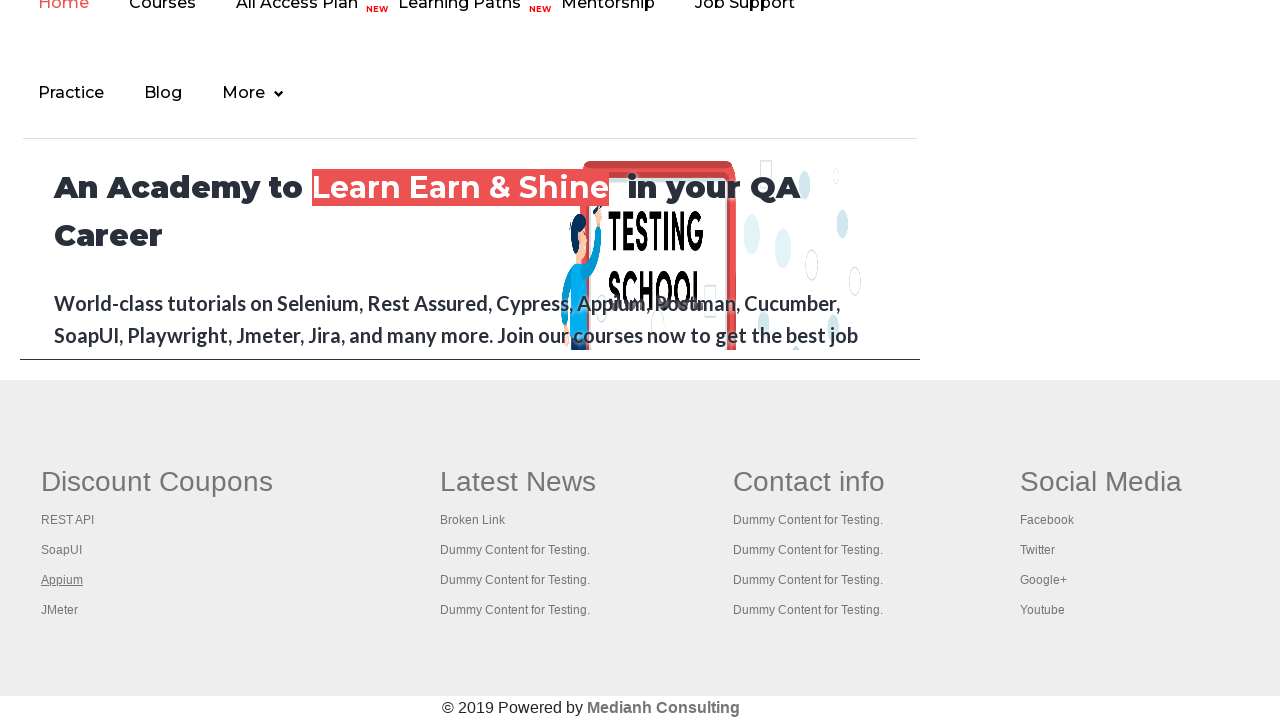

Waited for new page to fully load at index 3
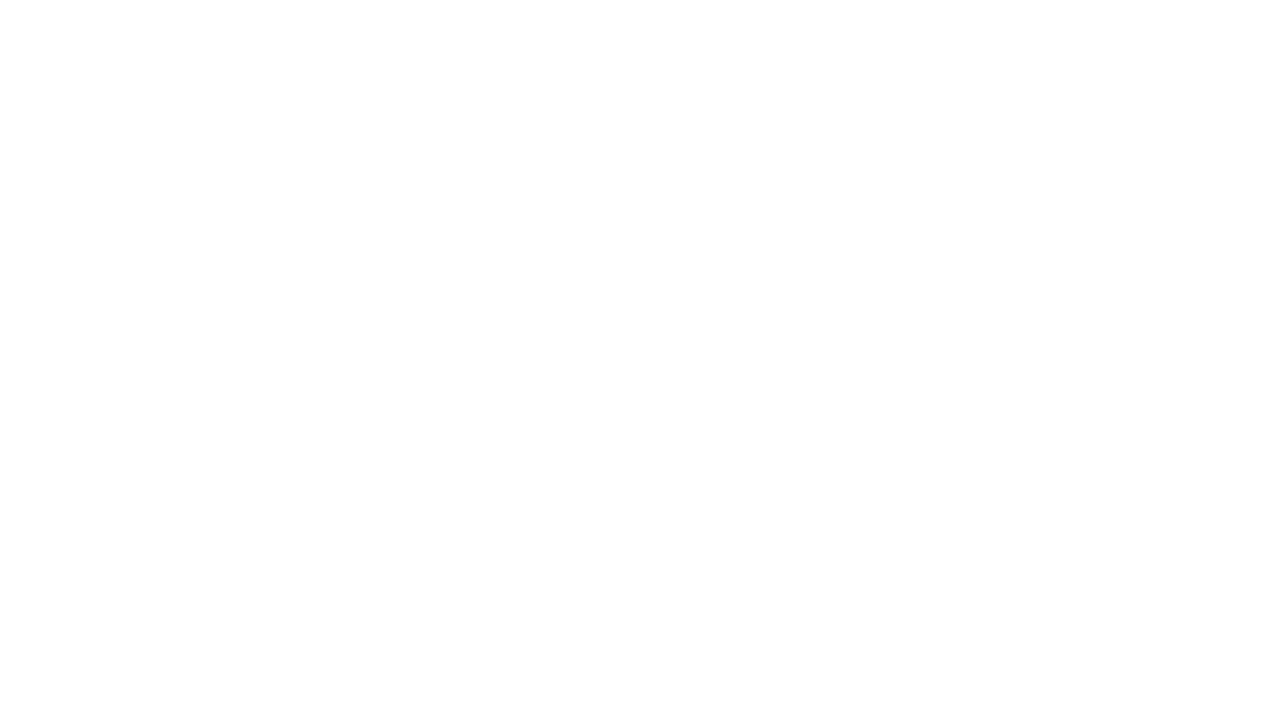

Retrieved page title: ''
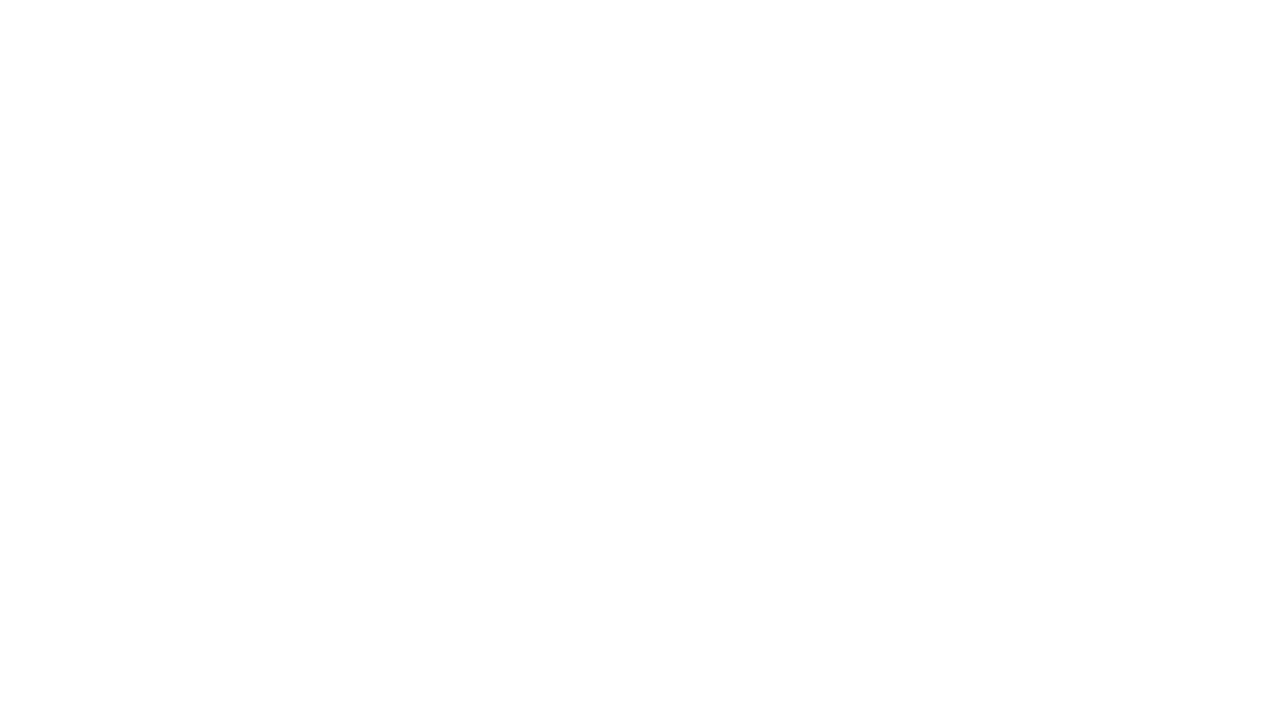

Closed new tab at index 3
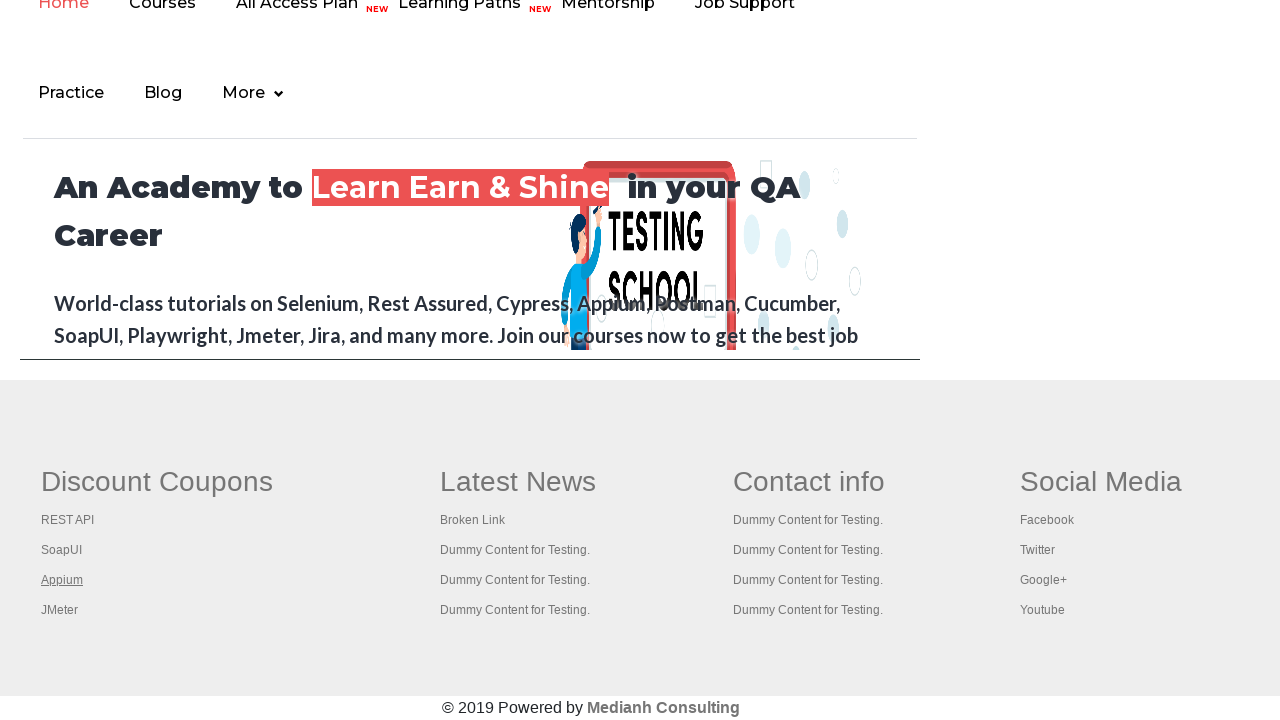

Selected link at index 4
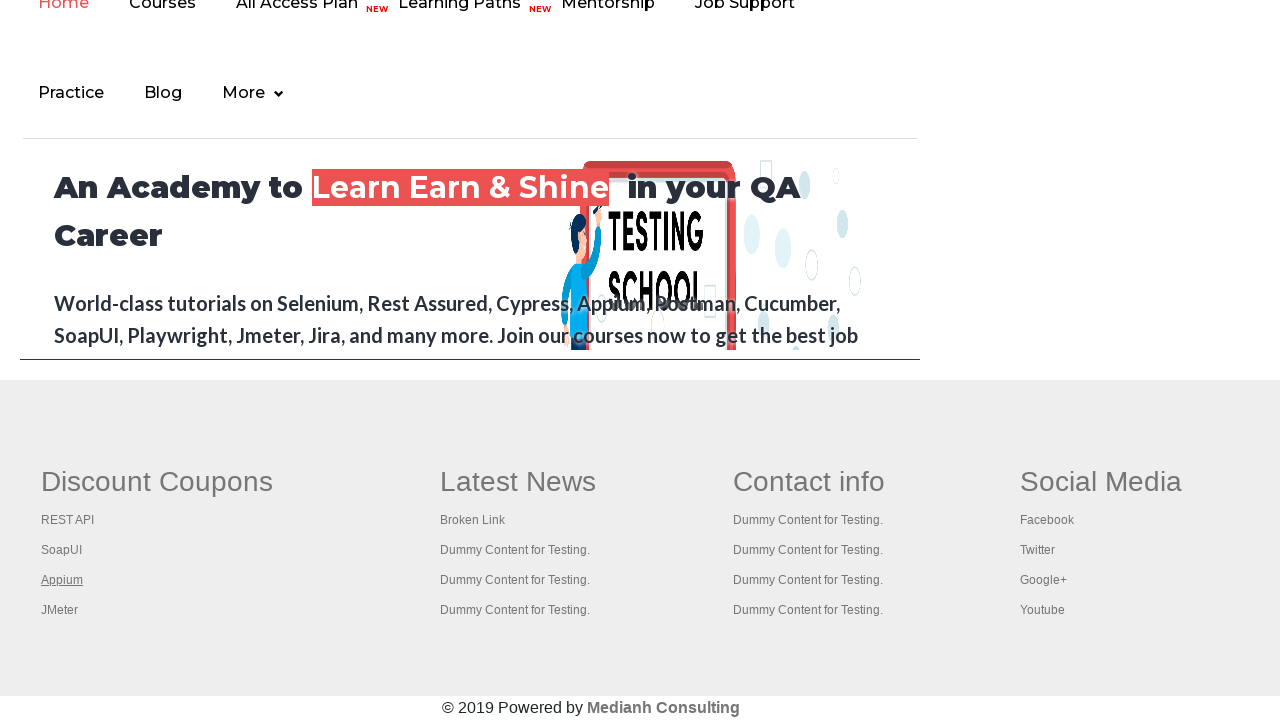

Retrieved href attribute from link at index 4
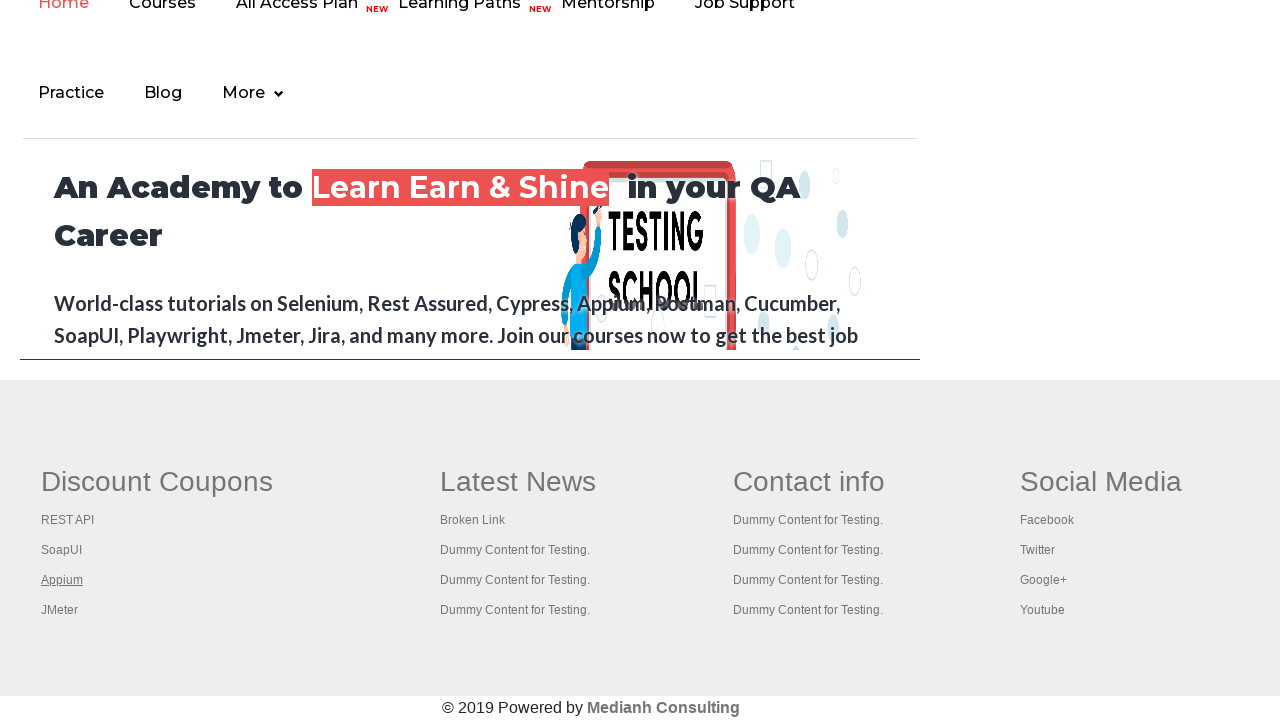

Opened link in new tab using Ctrl+Click at index 4 at (60, 610) on #gf-BIG >> xpath=//table/tbody/tr/td[1]/ul >> a >> nth=4
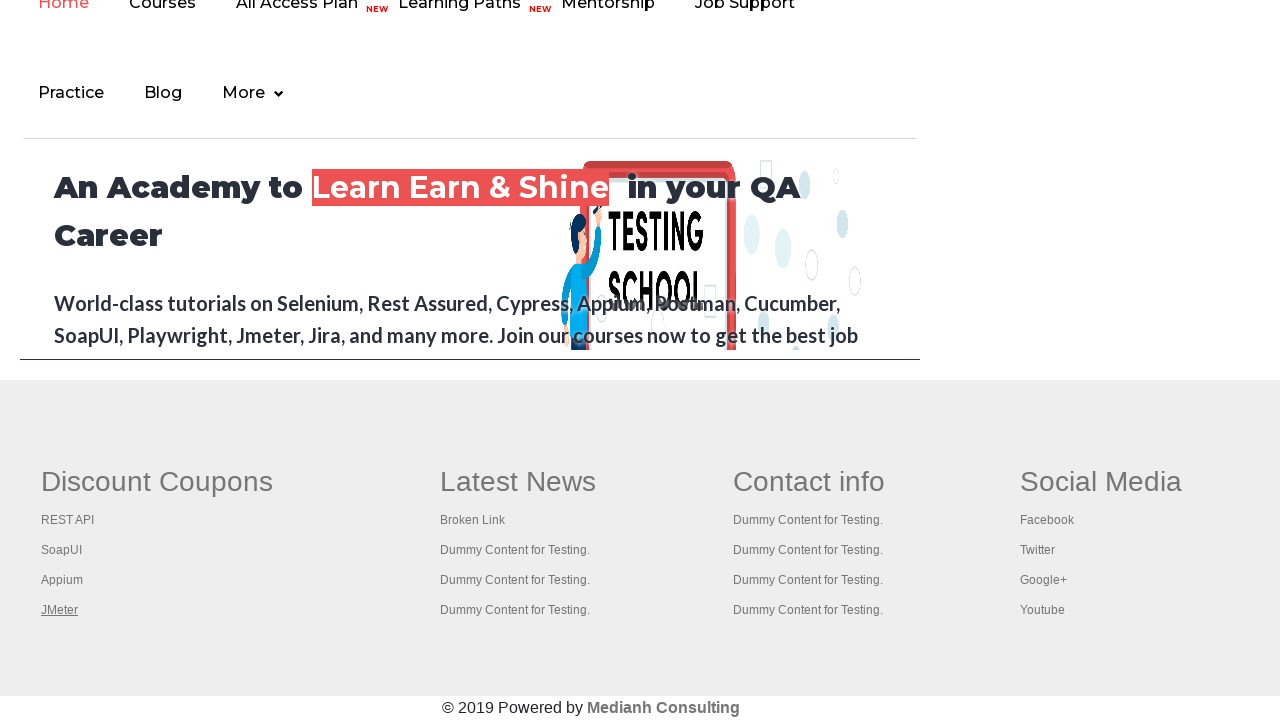

Waited for new page to fully load at index 4
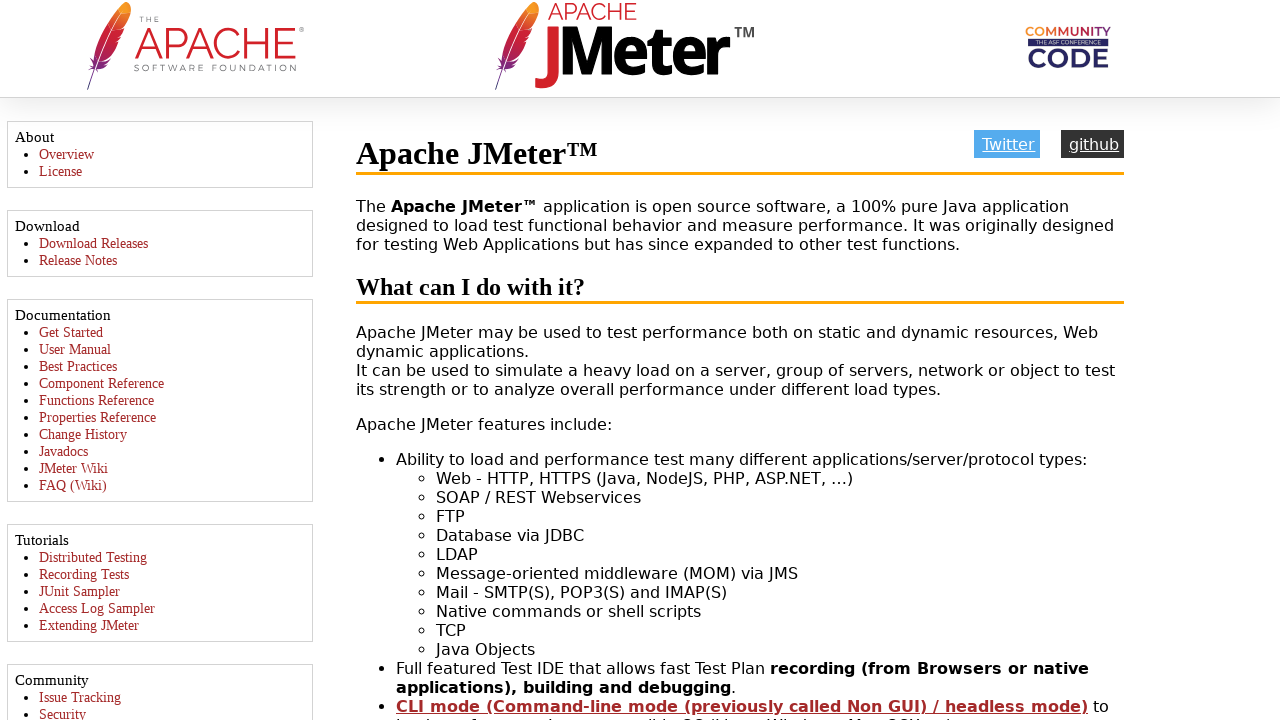

Retrieved page title: 'Apache JMeter - Apache JMeter™'
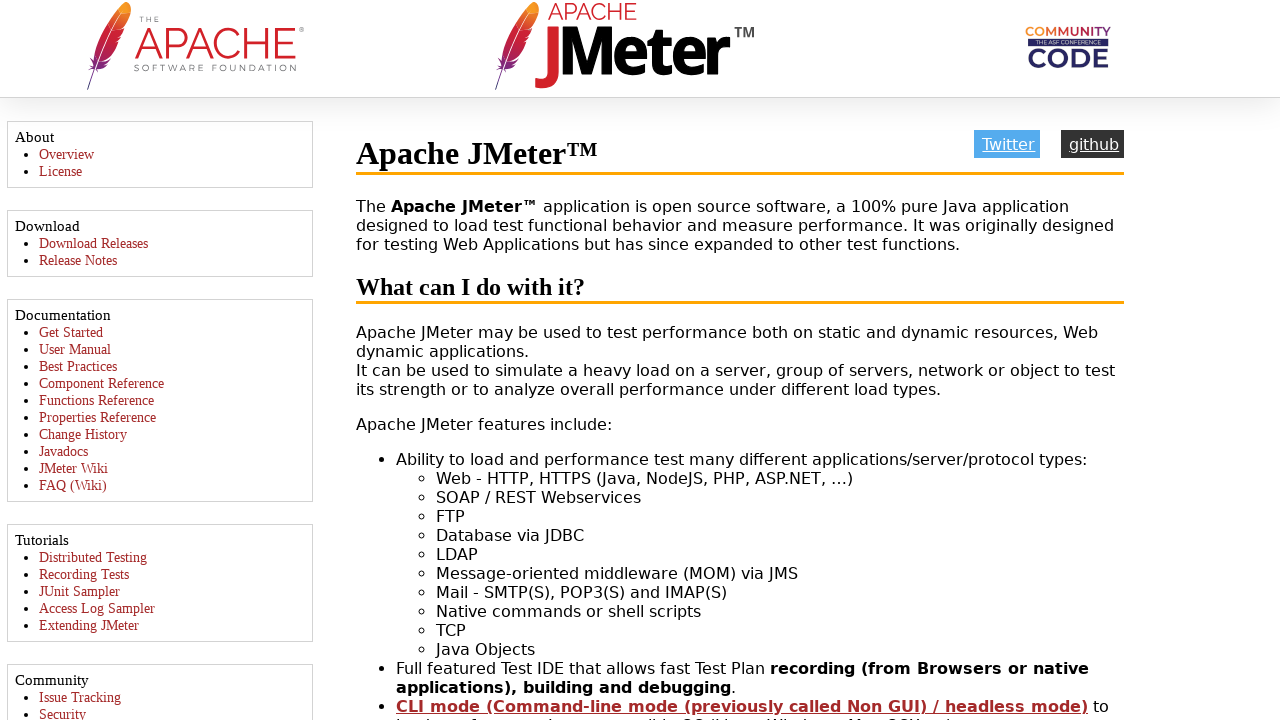

Closed new tab at index 4
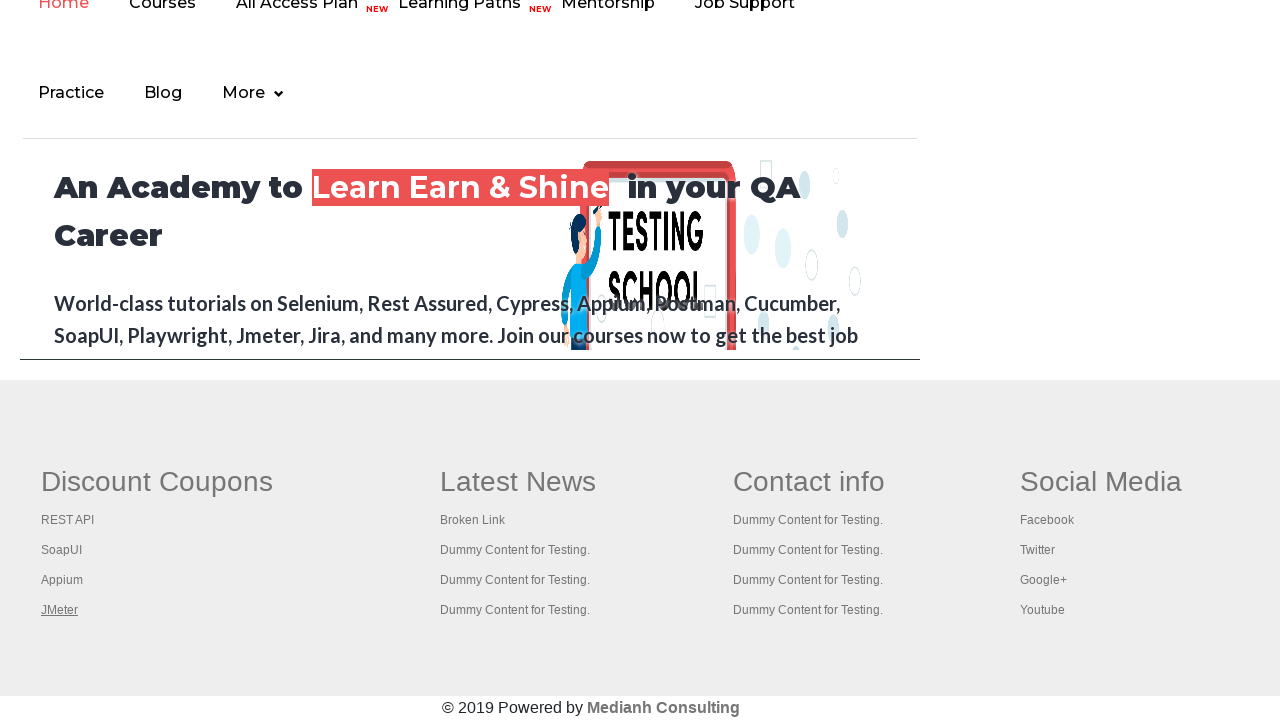

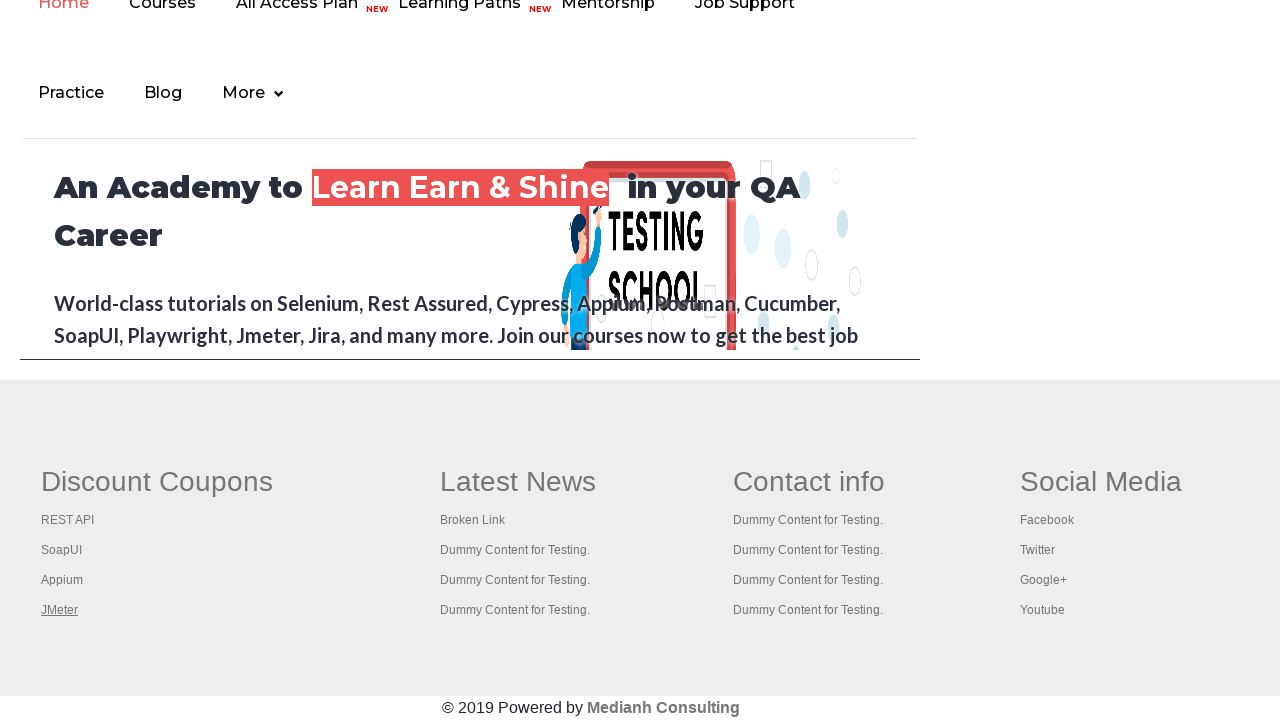